Tests the About Us modal functionality on demoblaze.com by clicking the About Us button in the navigation and waiting for the modal with its close button to appear.

Starting URL: https://www.demoblaze.com/index.html

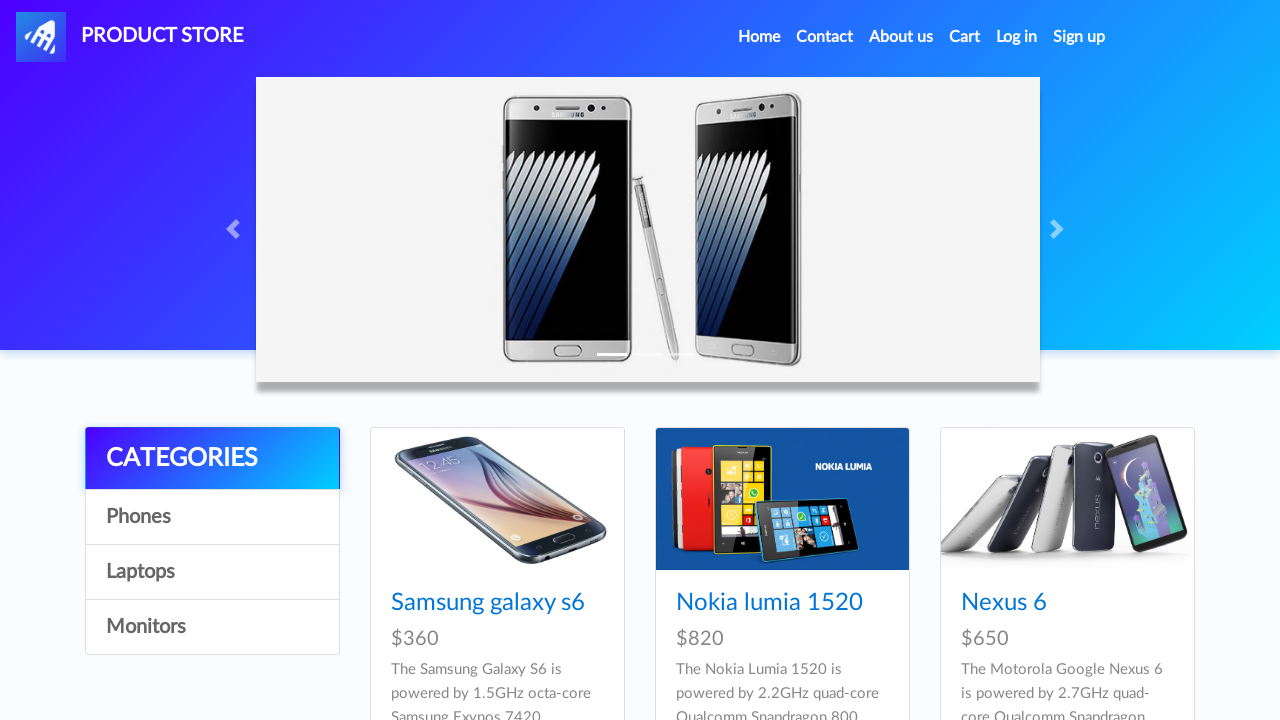

Set viewport size to 1920x1080
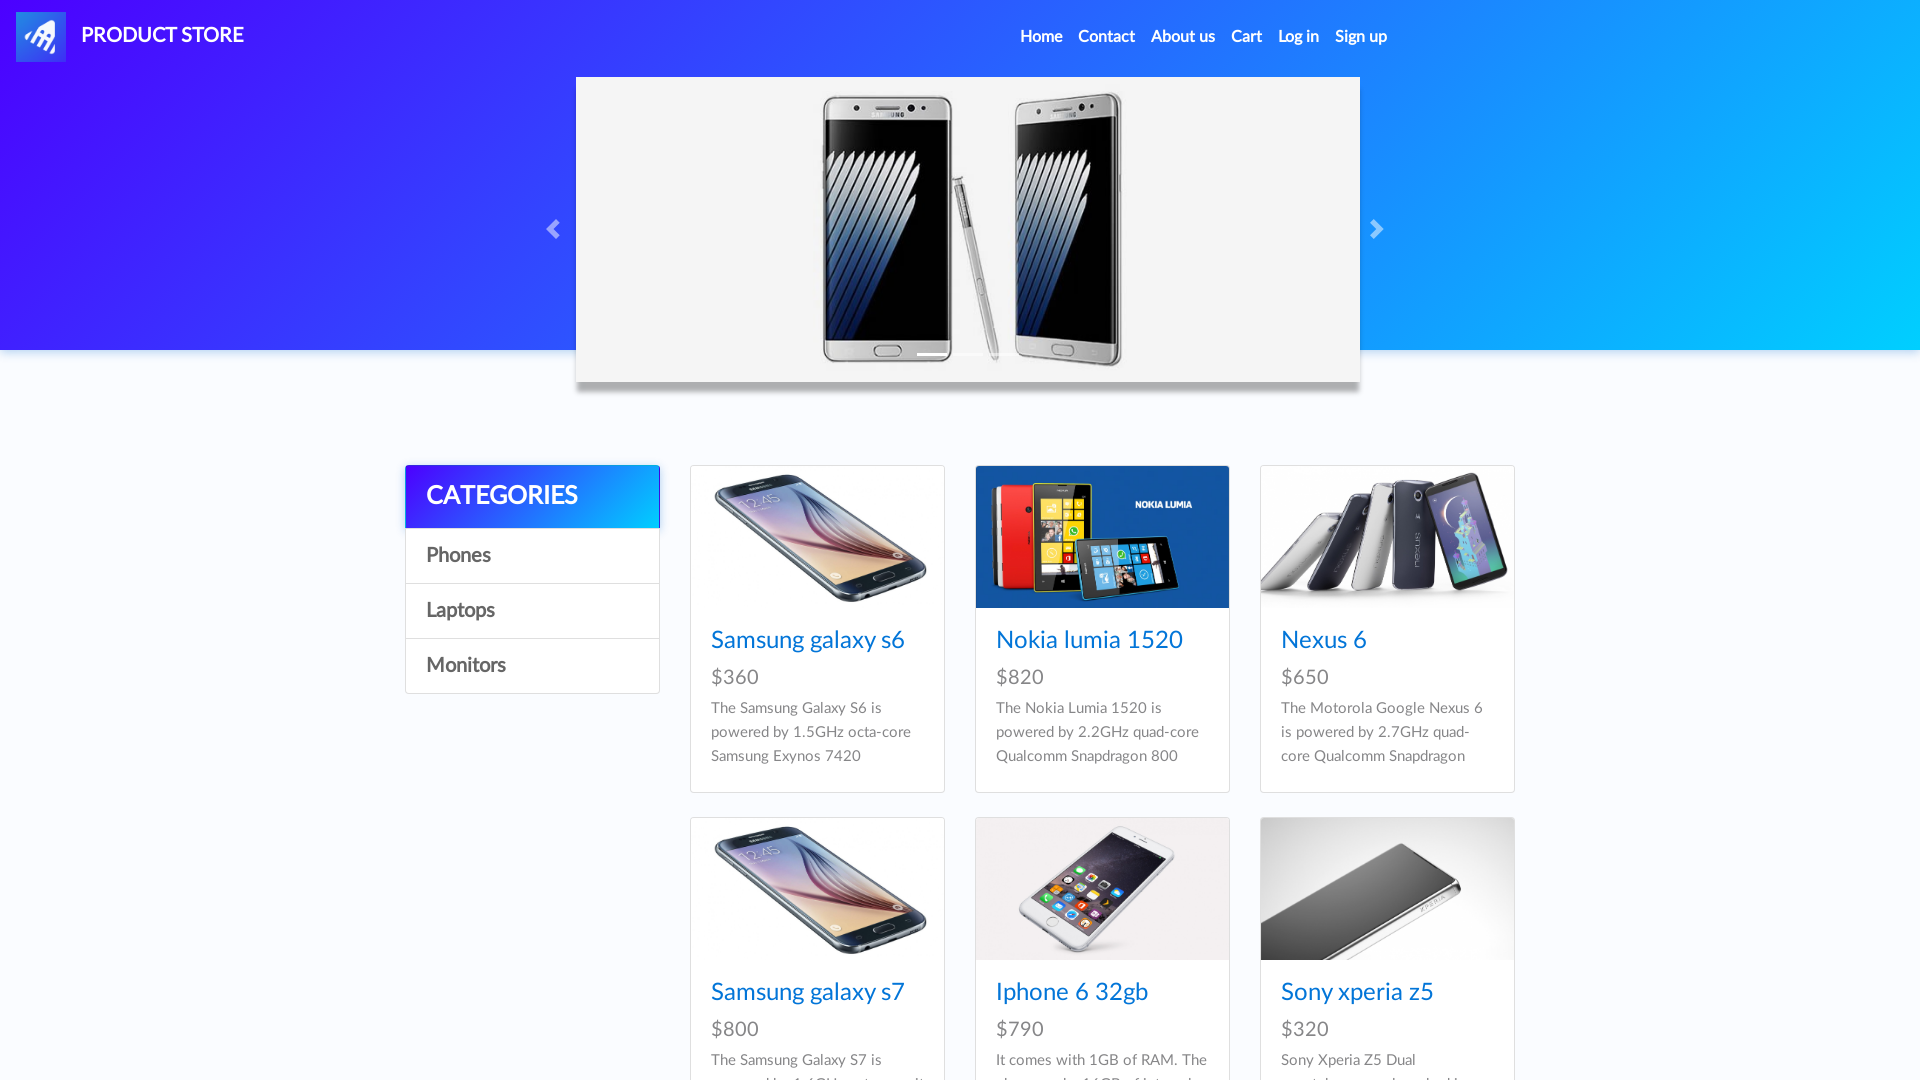

Clicked About Us button in navigation at (1183, 37) on xpath=/html/body/nav/div[1]/ul/li[3]/a
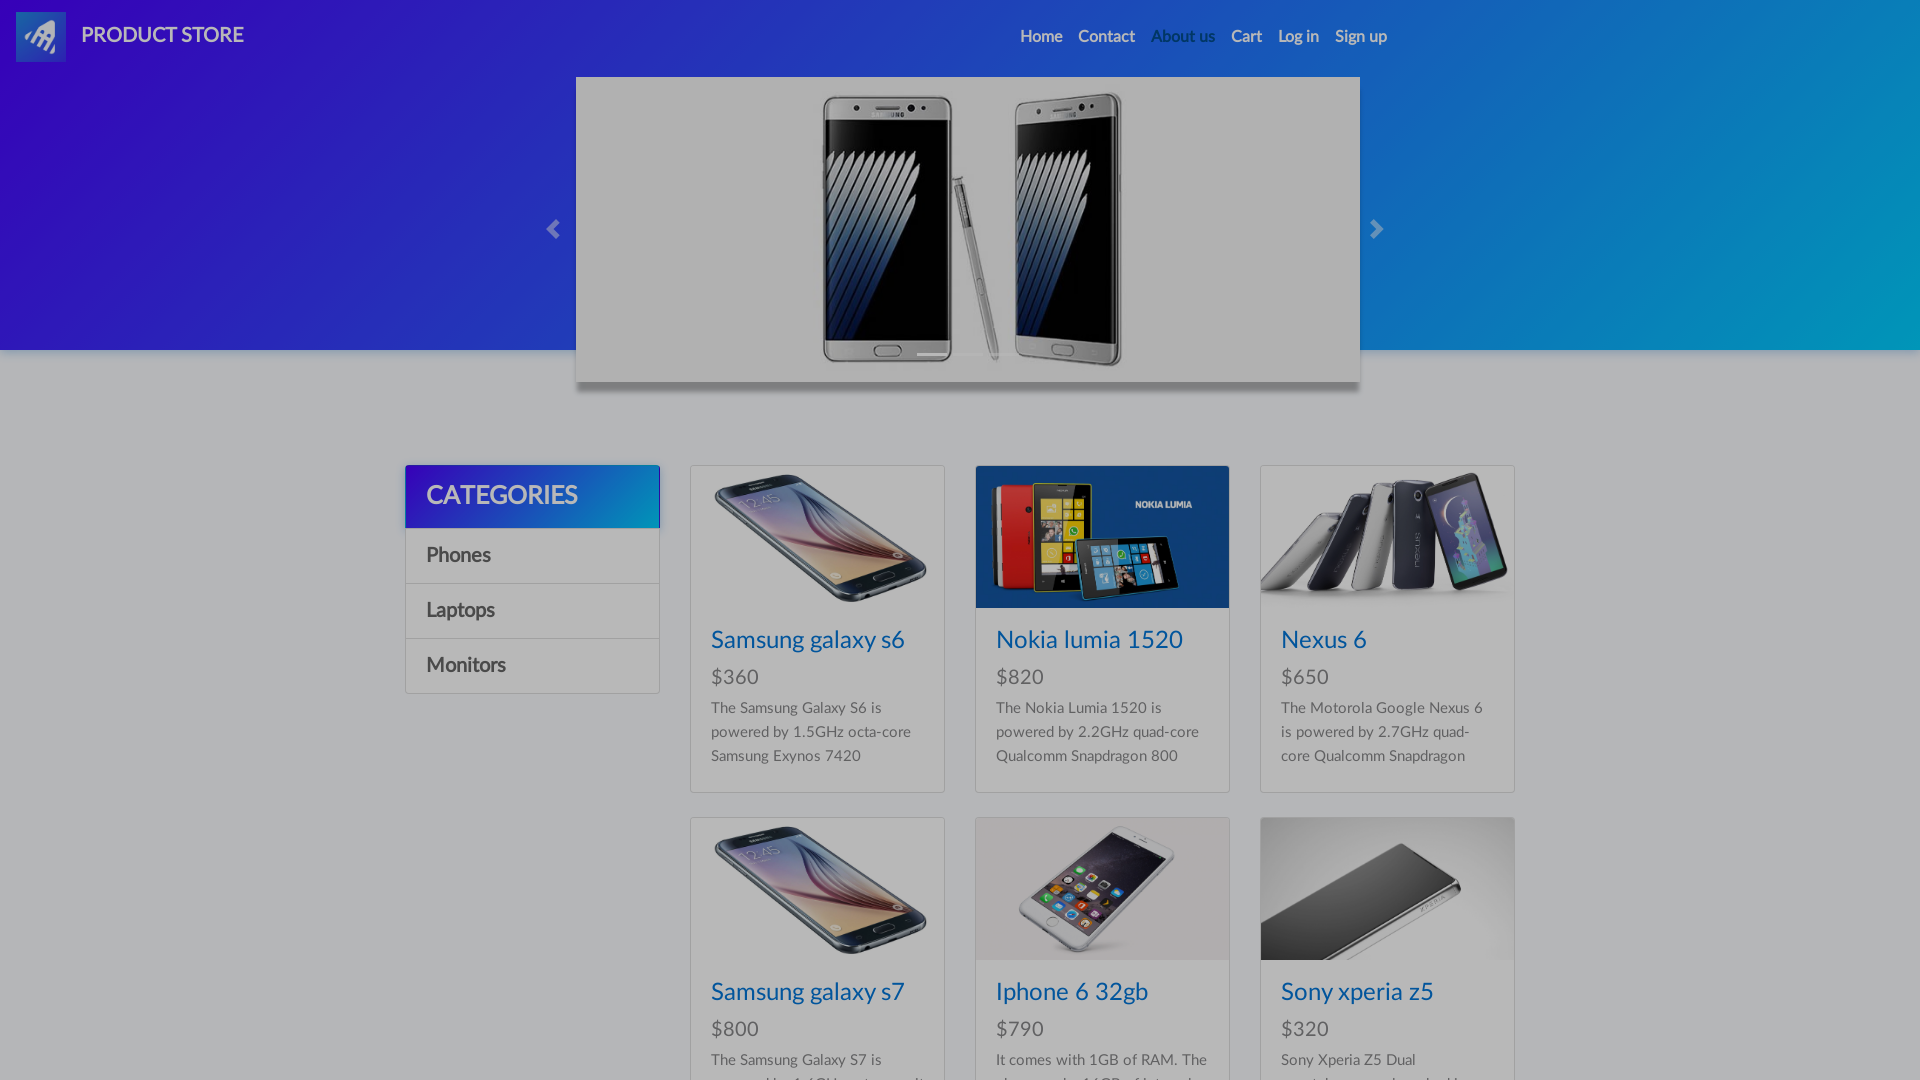

About Us modal appeared with visible close button
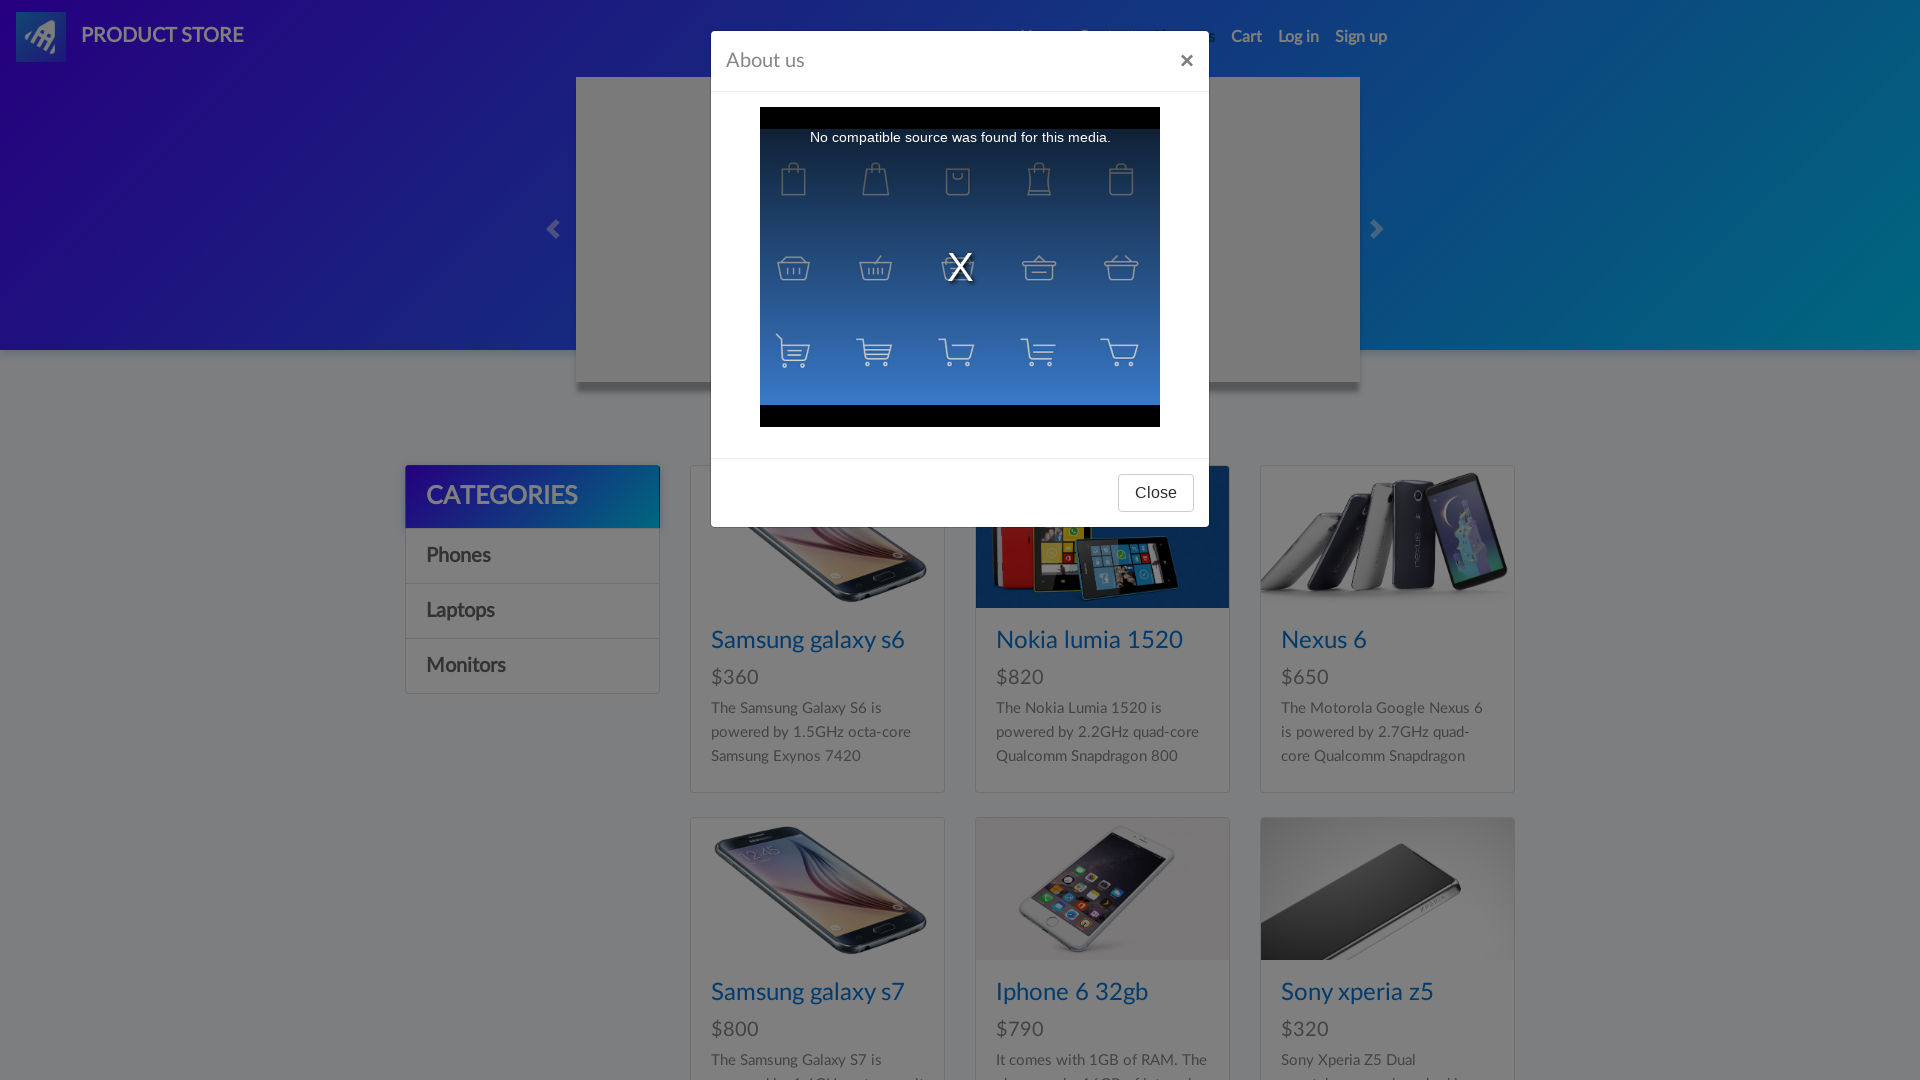

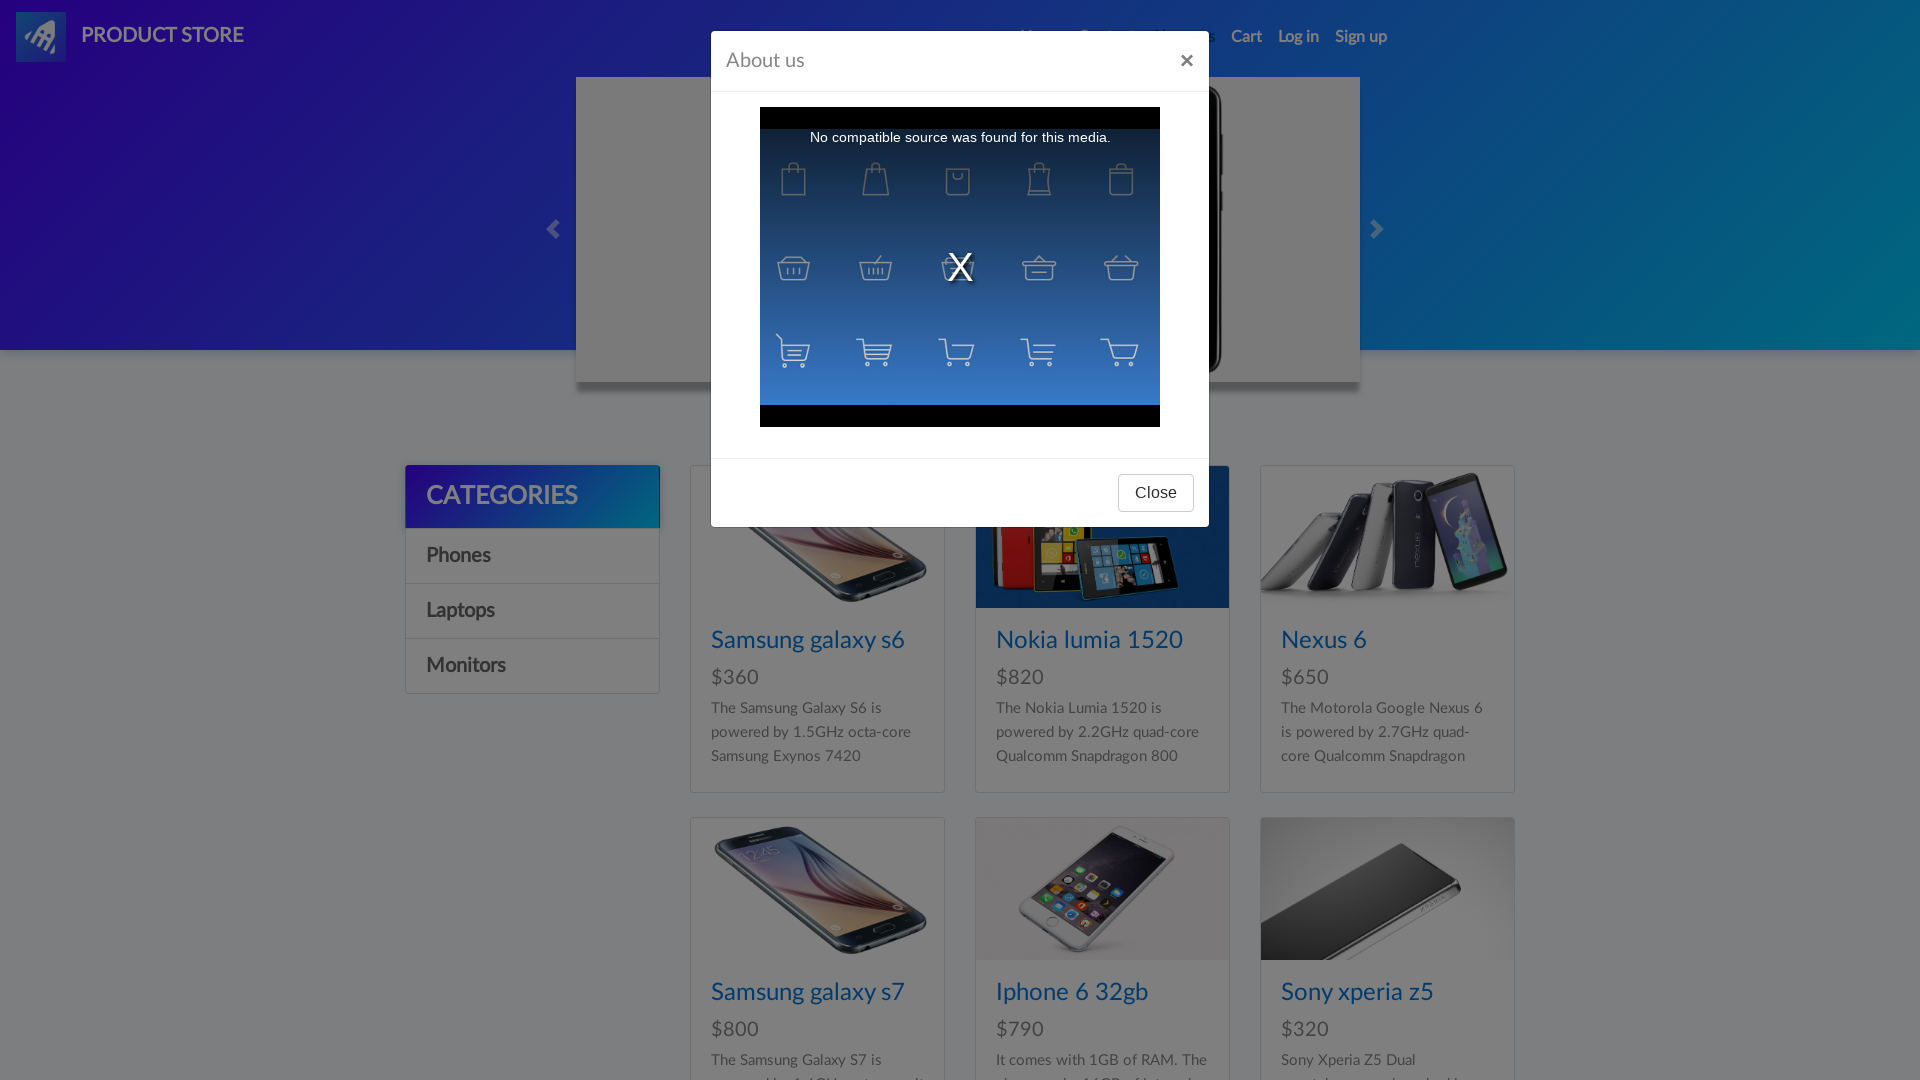